Tests a wait scenario by waiting for a verify button to become clickable, clicking it, and verifying a success message appears

Starting URL: http://suninjuly.github.io/wait2.html

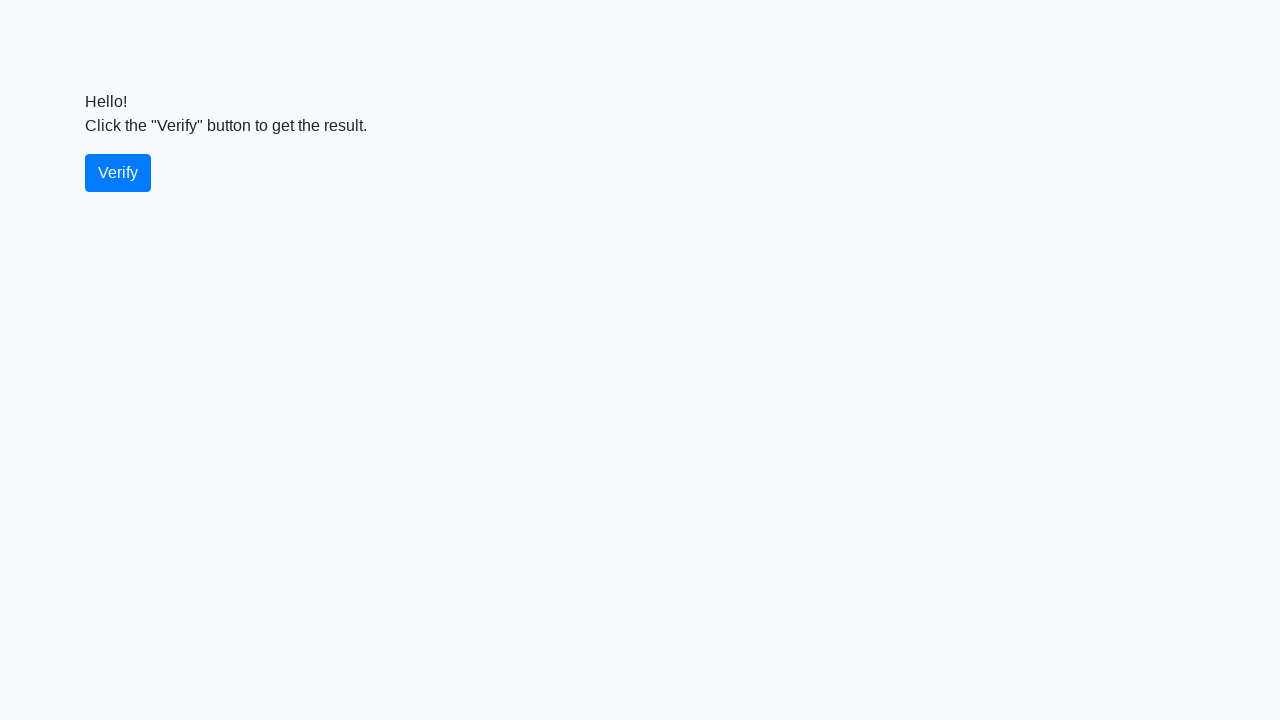

Waited for verify button to become visible
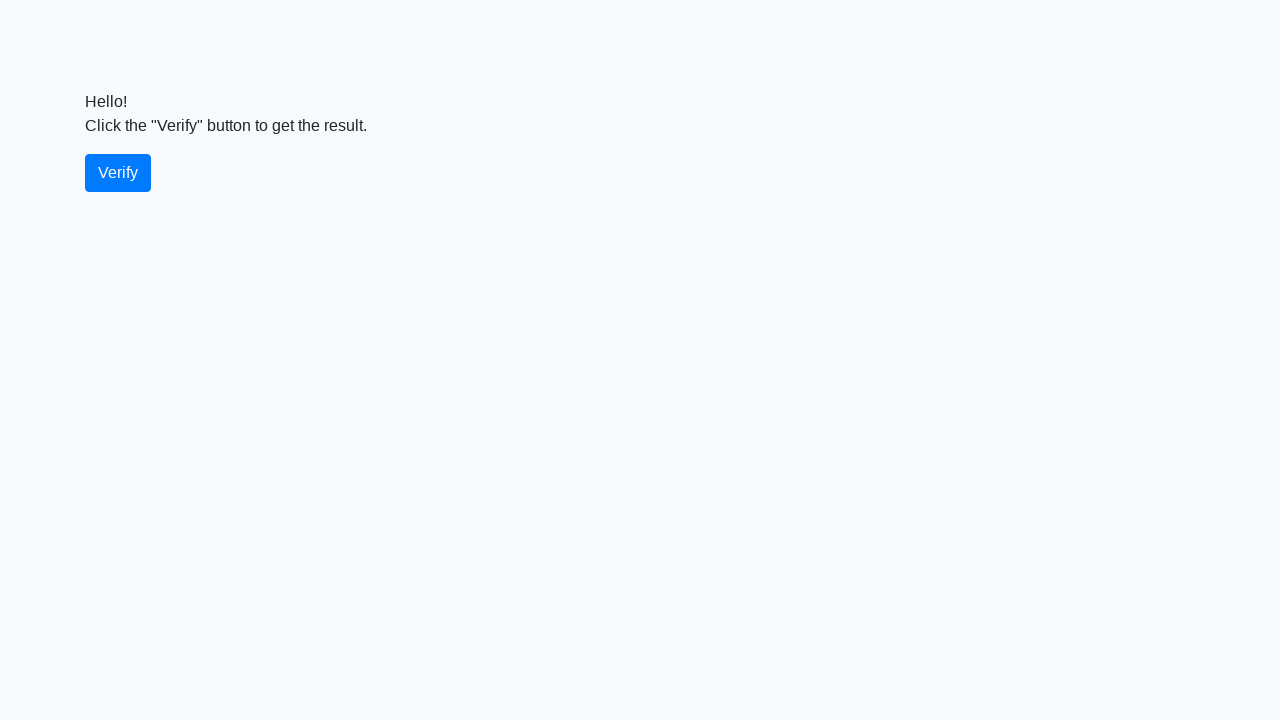

Clicked the verify button at (118, 173) on #verify
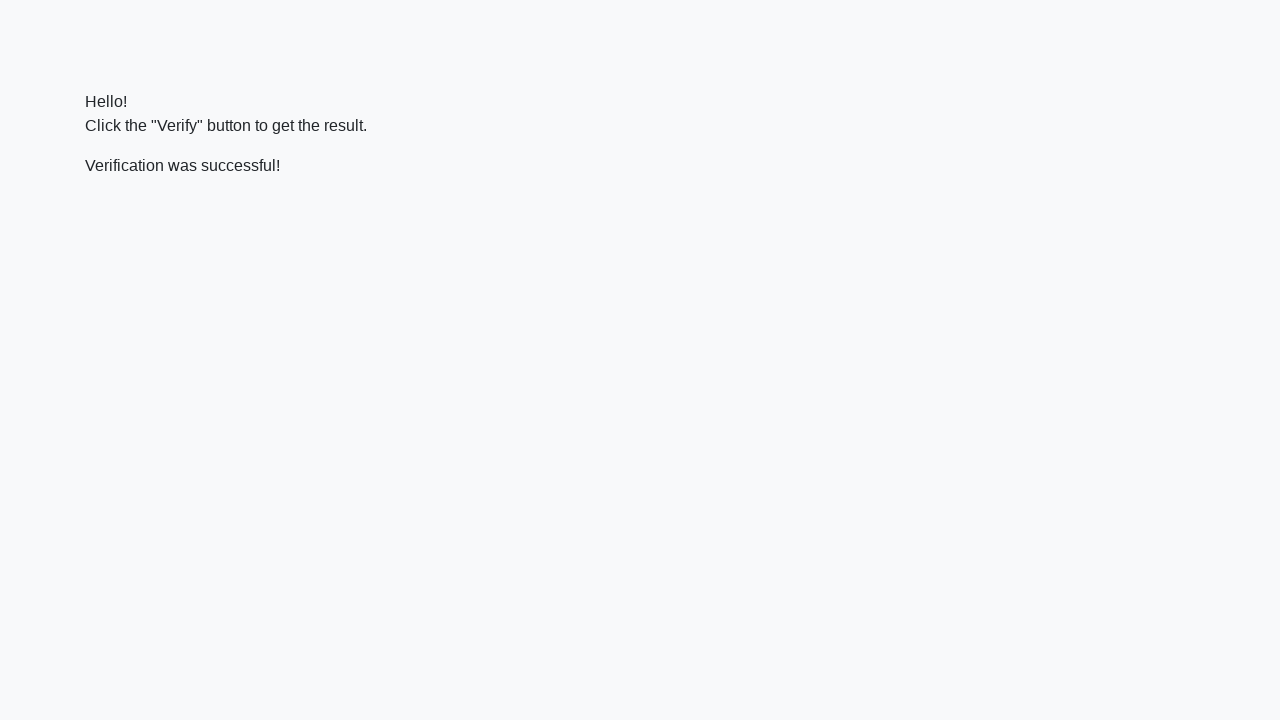

Success message element became visible
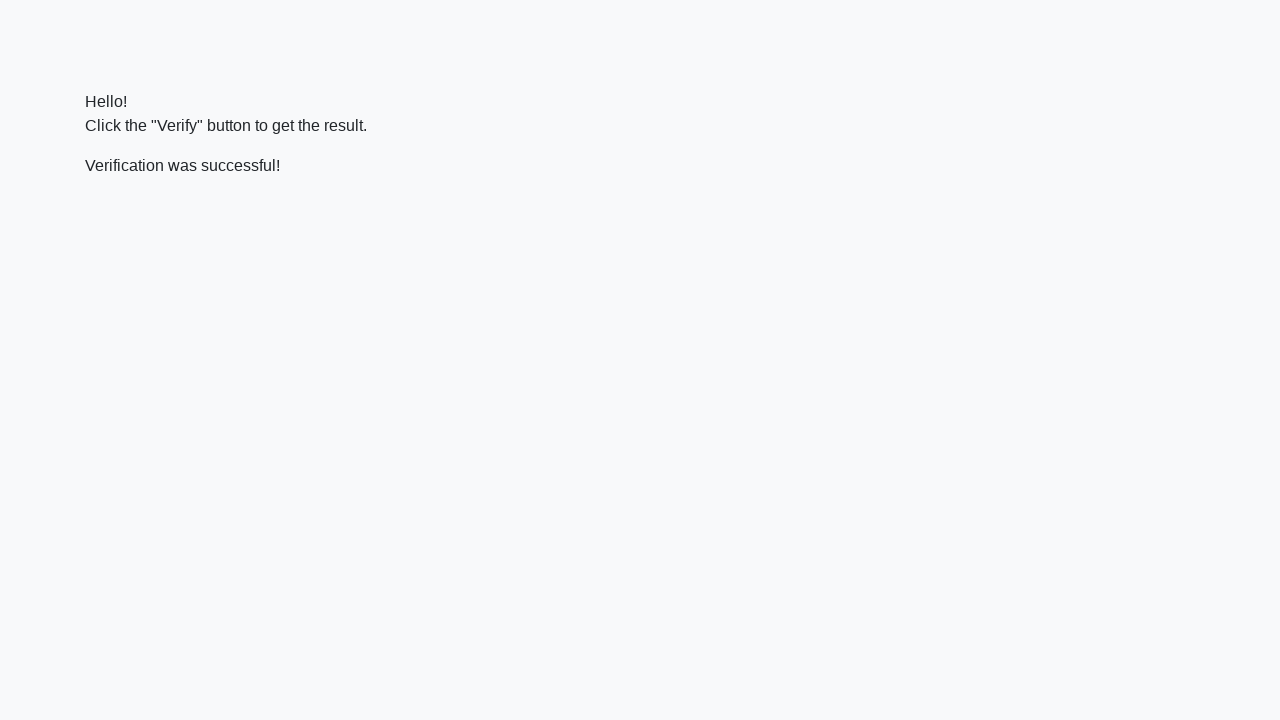

Verified success message contains 'successful'
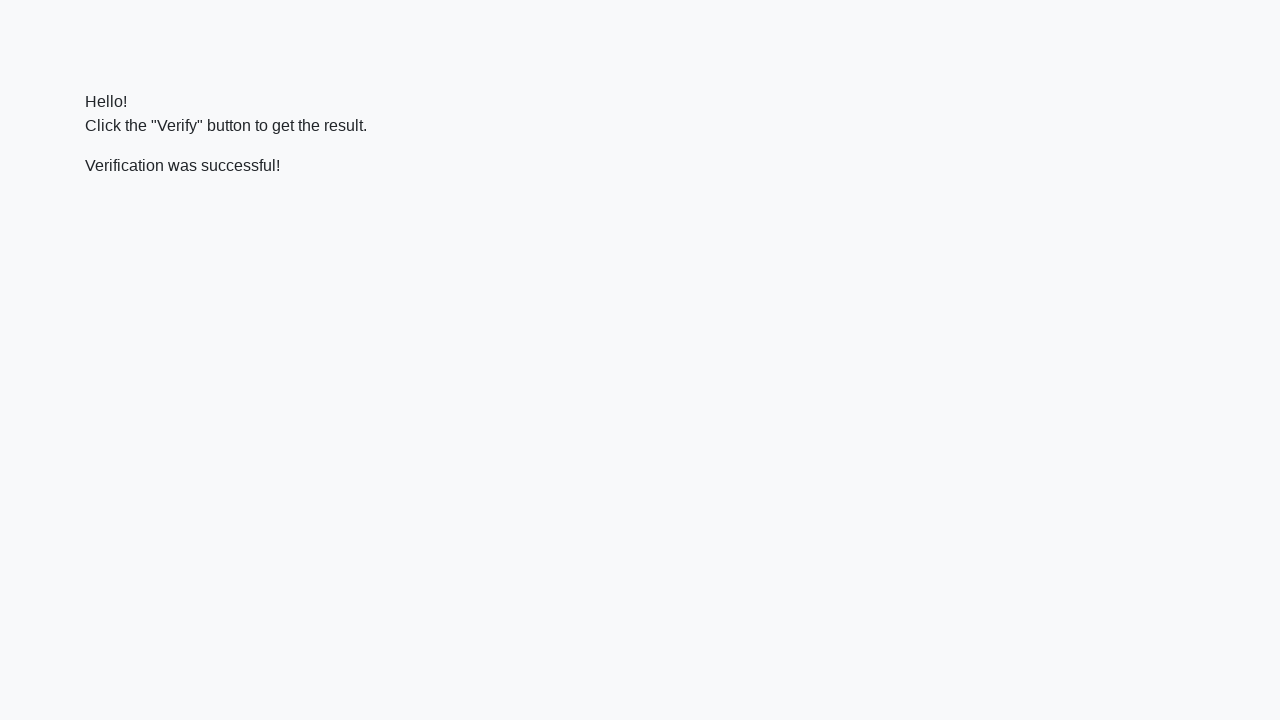

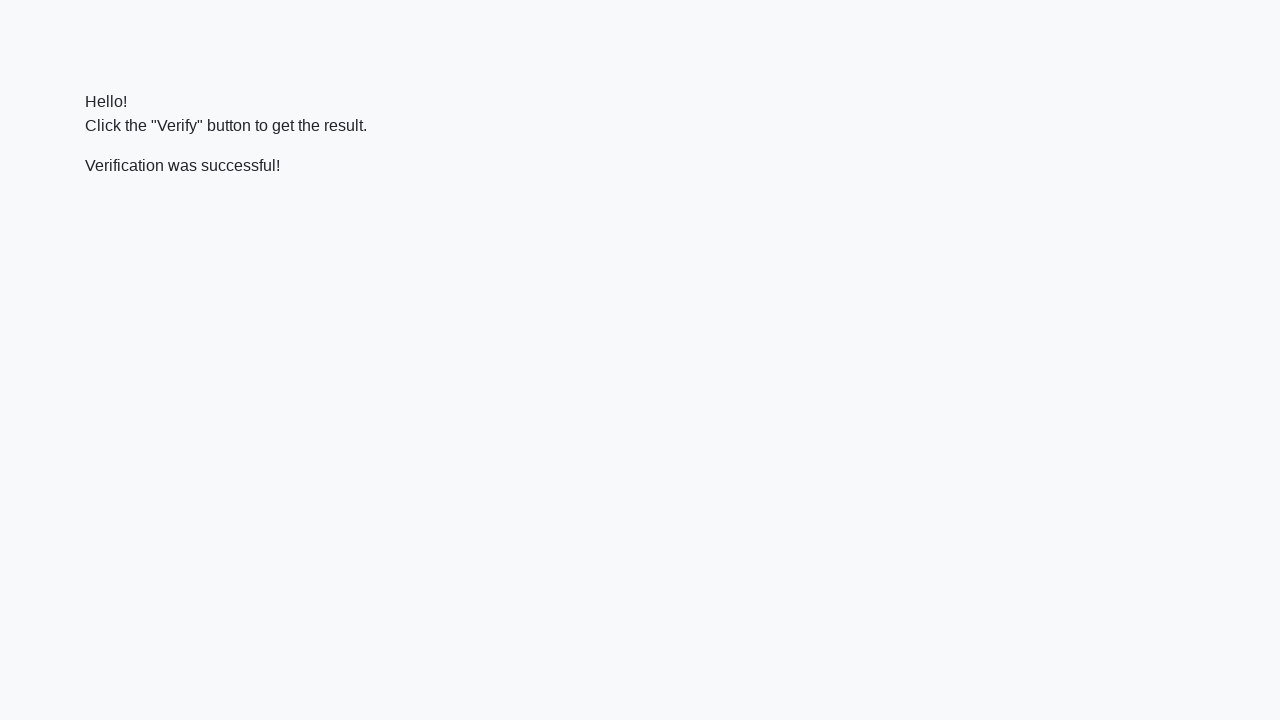